Verifies that the logo element is displayed on the page and has valid dimensions

Starting URL: https://awesomeqa.com/ui/

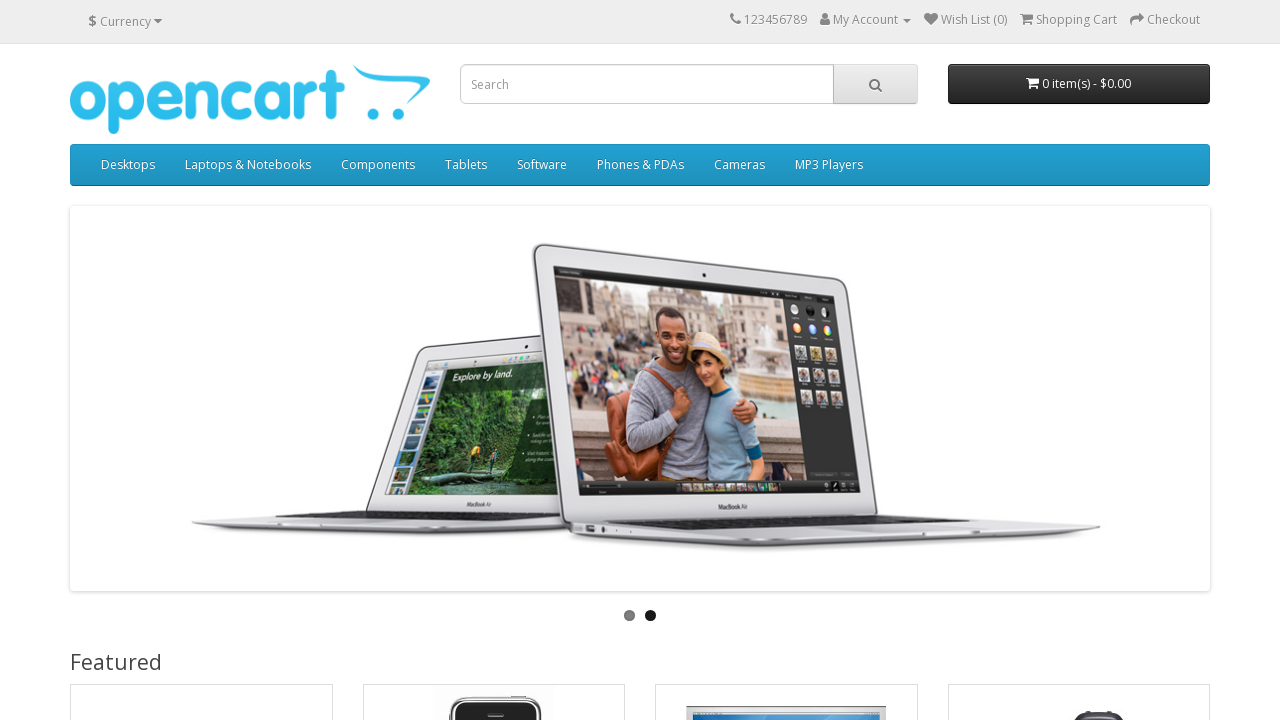

Navigated to https://awesomeqa.com/ui/
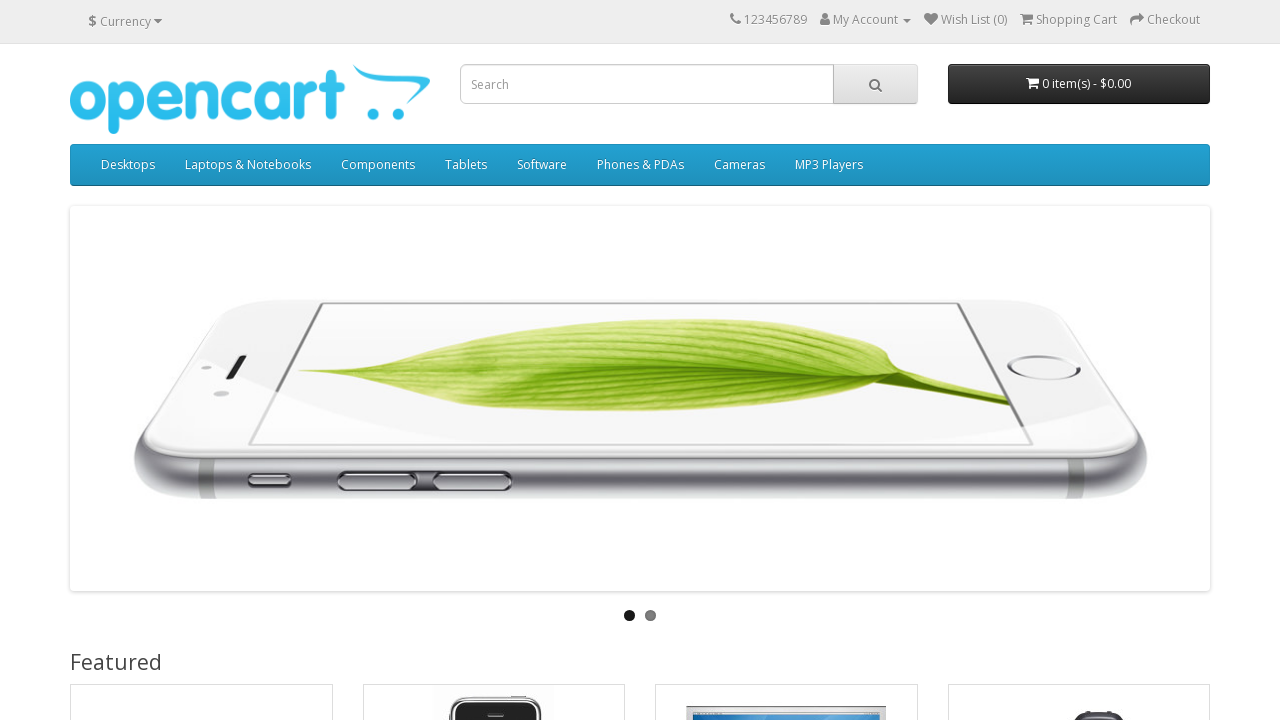

Located logo element with selector #logo
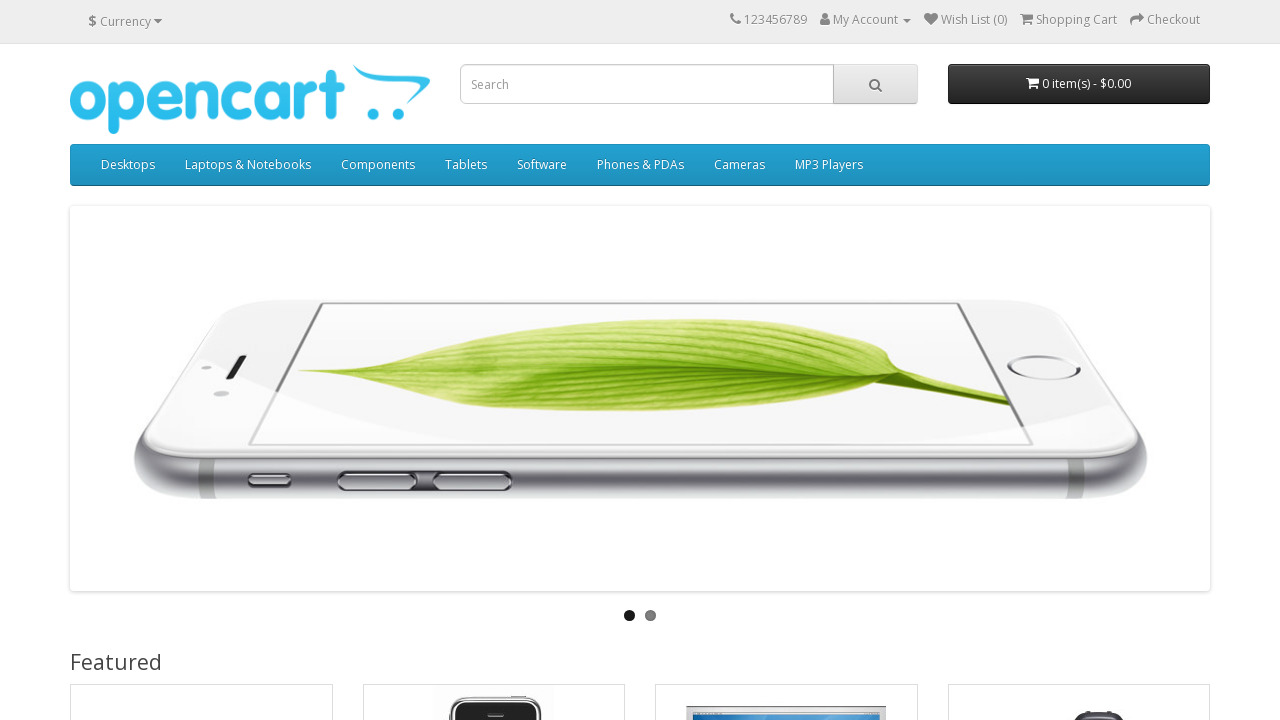

Verified logo element is visible on the page
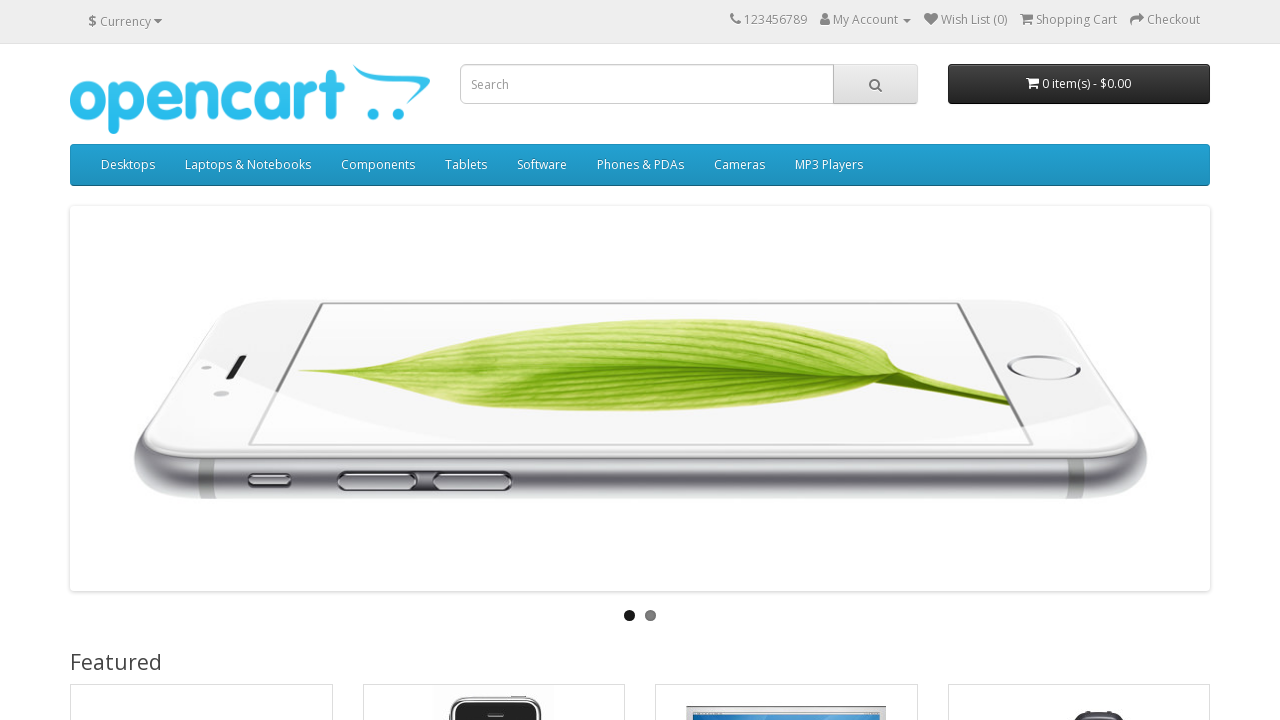

Retrieved logo bounding box dimensions
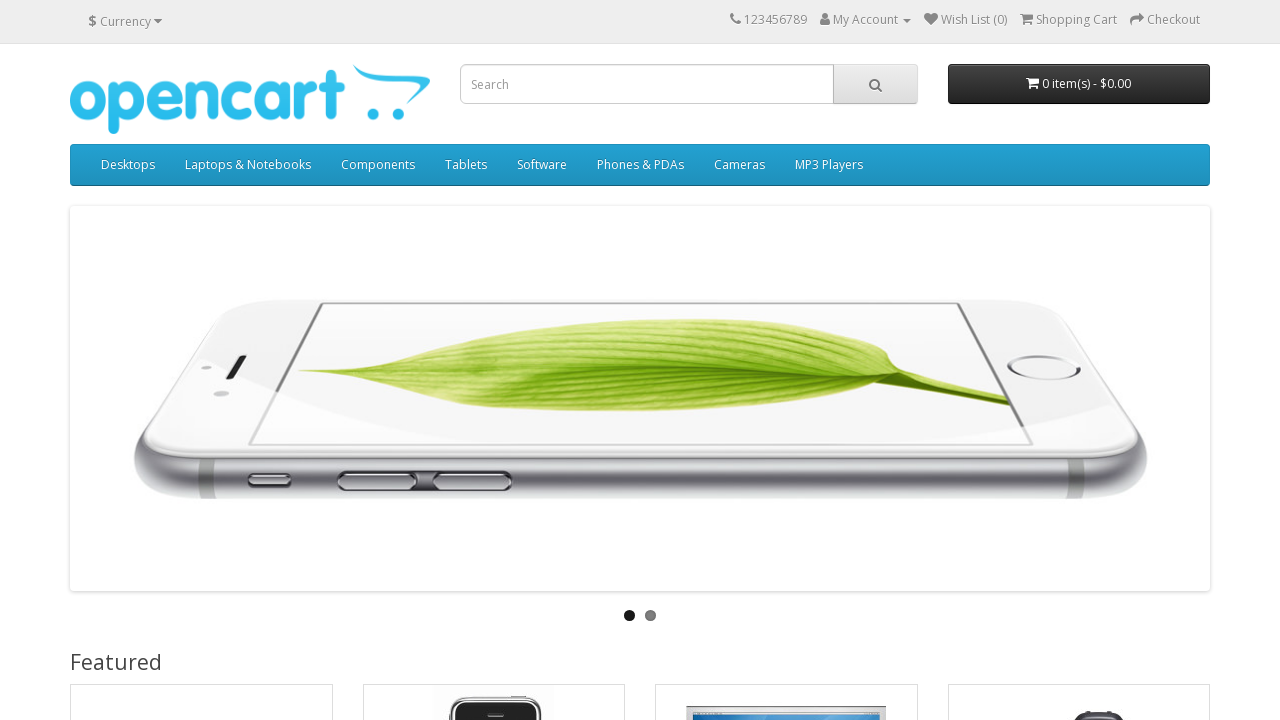

Confirmed logo bounding box data is valid
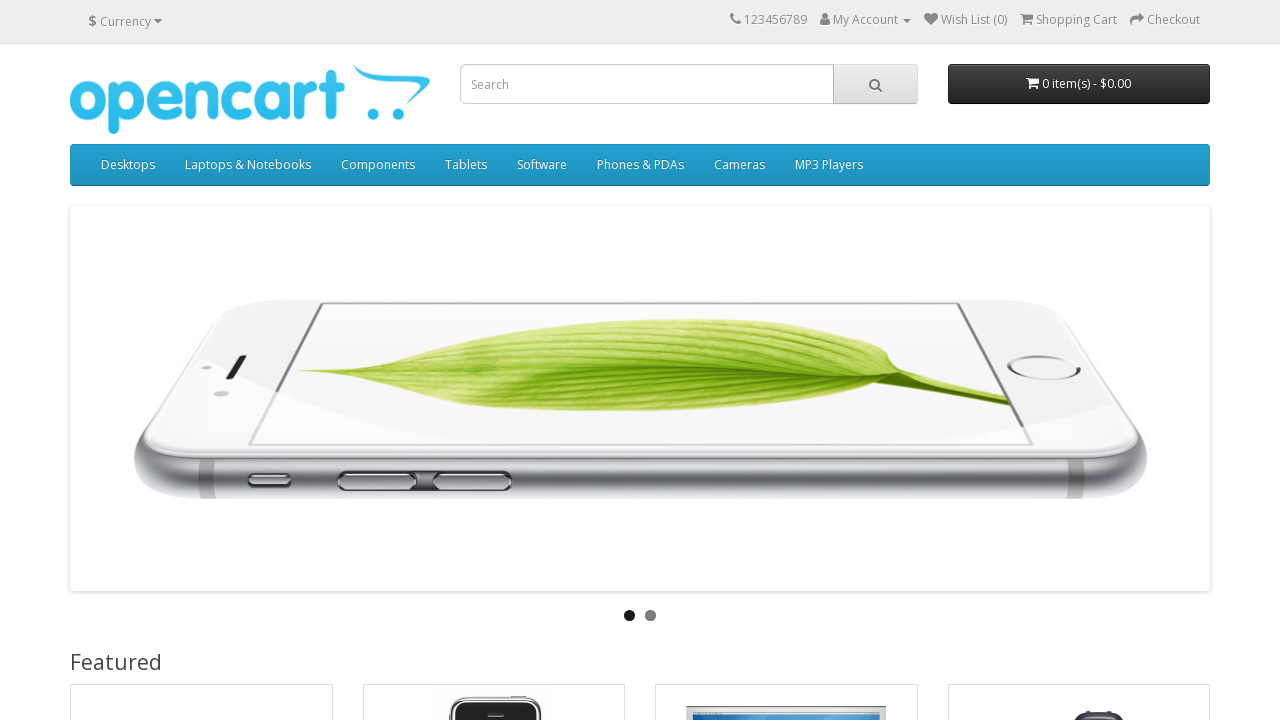

Extracted logo dimensions: width=360, height=70.046875
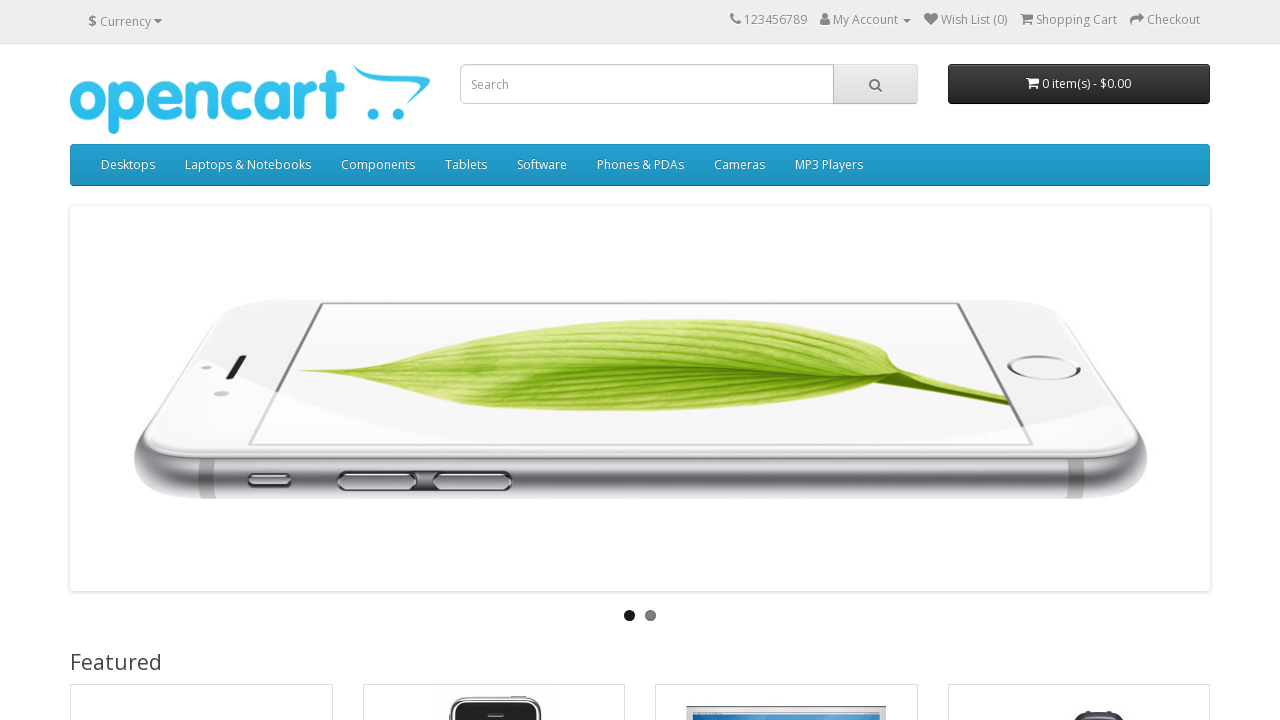

Confirmed logo has valid dimensions (width > 0 and height > 0)
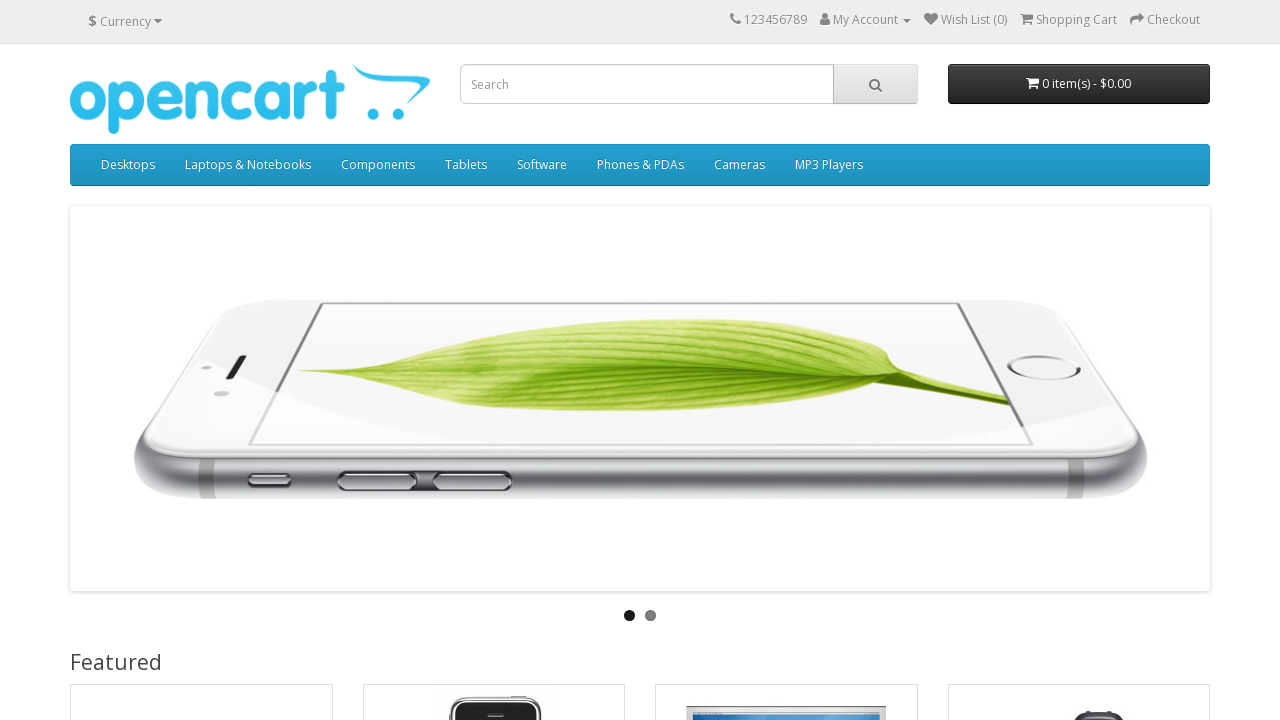

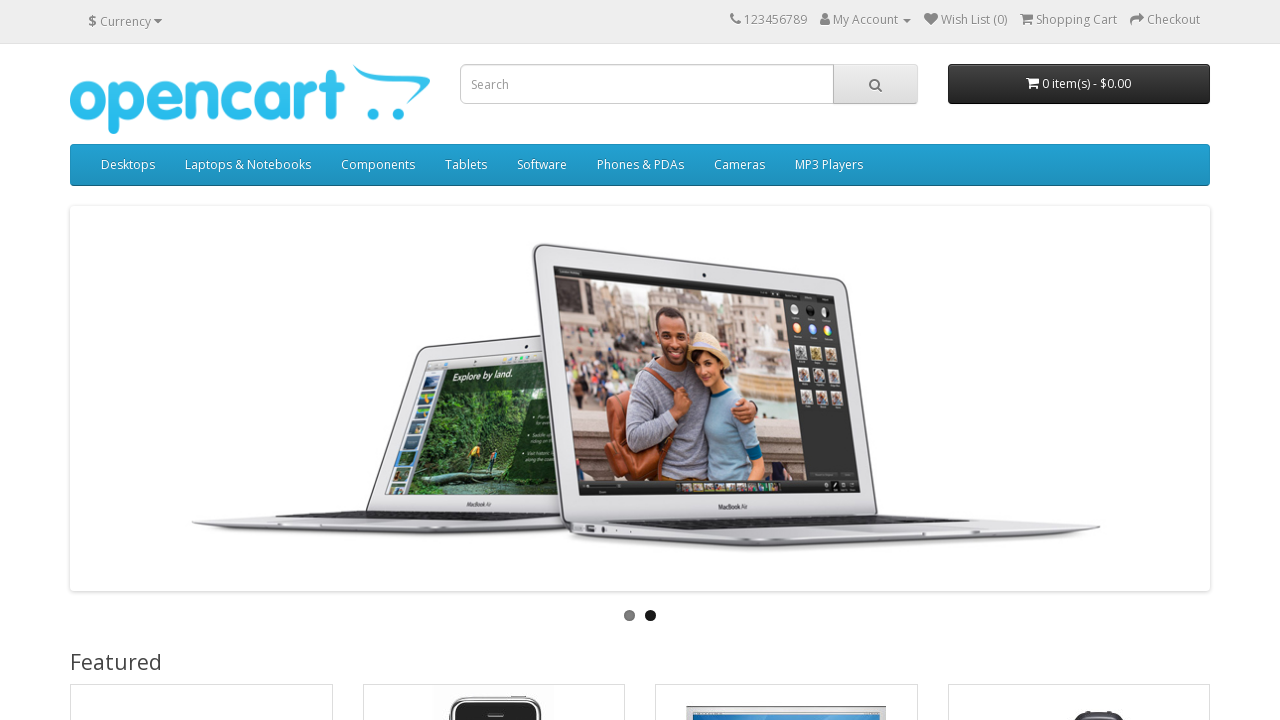